Tests iframe functionality by verifying text visibility, switching to iframe context, clearing and entering text in a text editor, then switching back to verify footer link visibility

Starting URL: https://the-internet.herokuapp.com/iframe

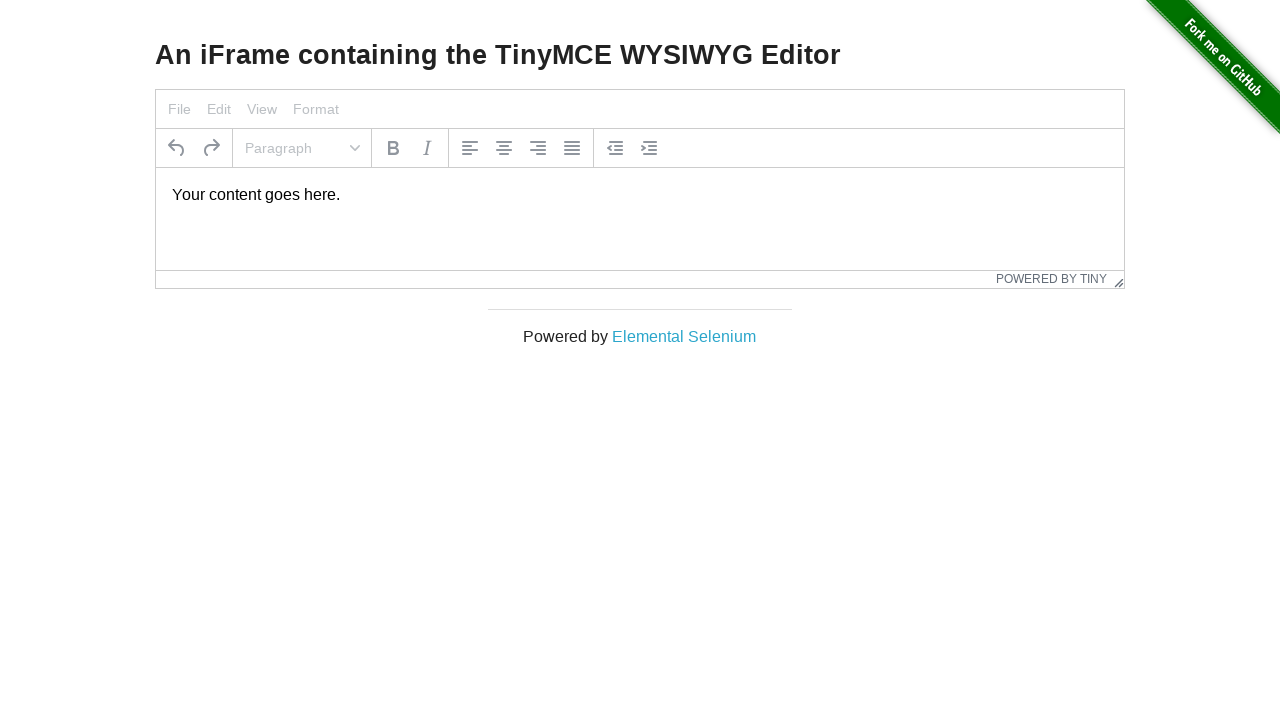

Verified heading text is visible
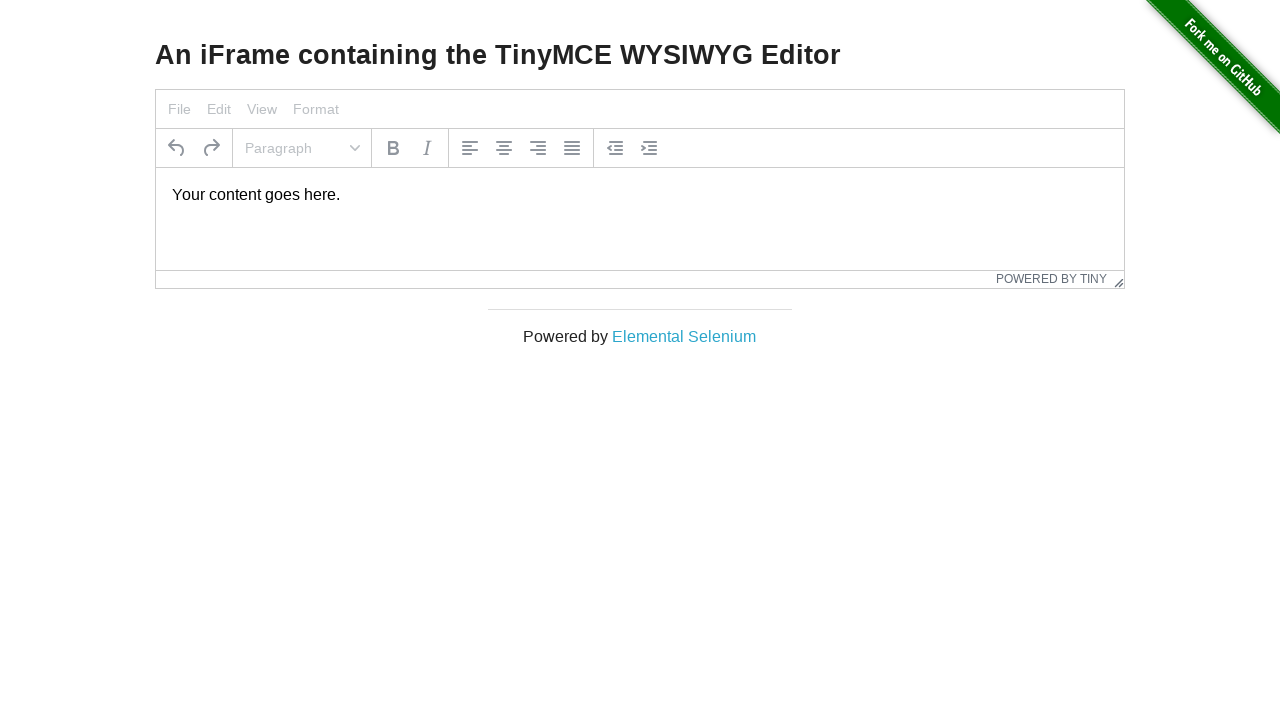

Printed heading text content
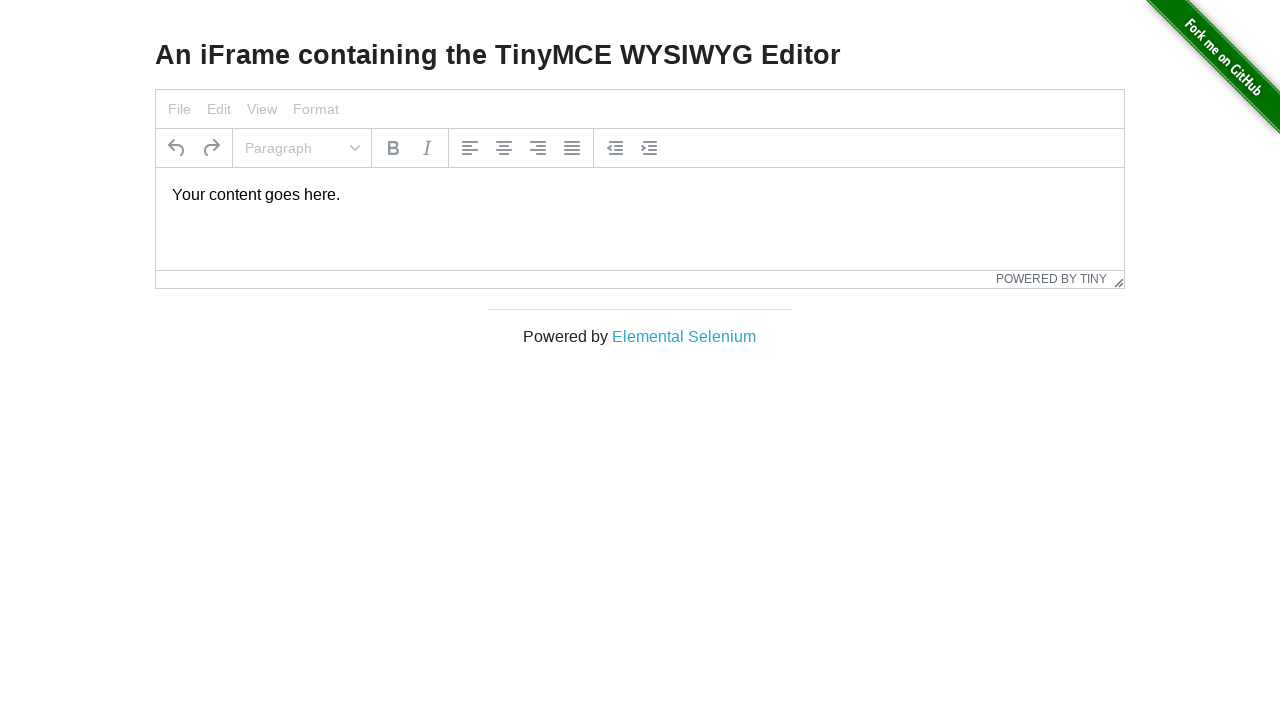

Located iframe context '#mce_0_ifr'
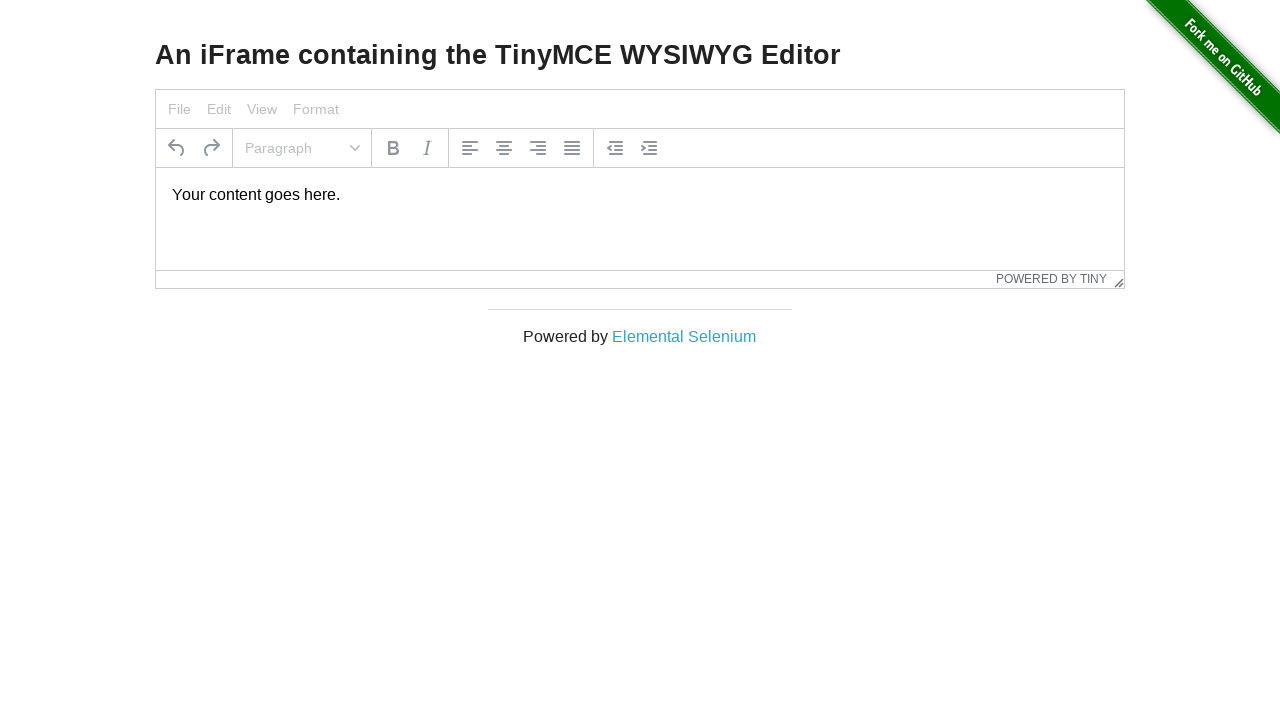

Located text box paragraph element in iframe
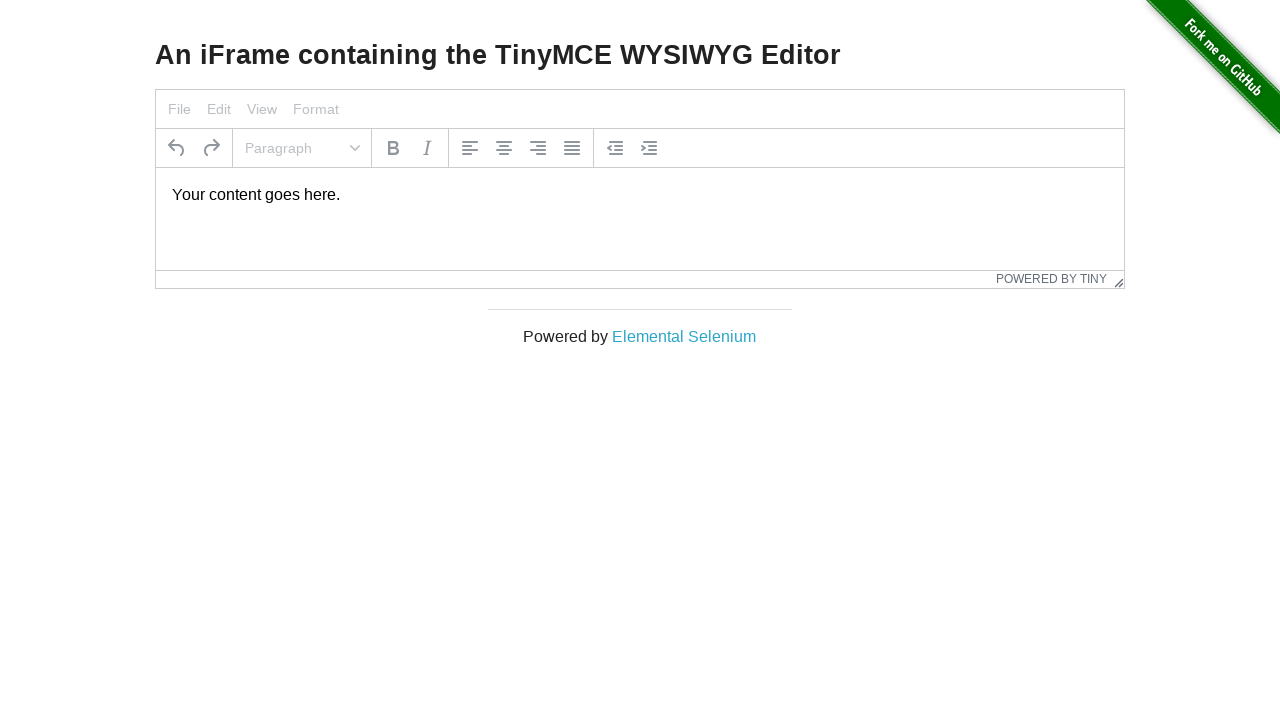

Clicked on text box in iframe at (640, 195) on #mce_0_ifr >> internal:control=enter-frame >> p
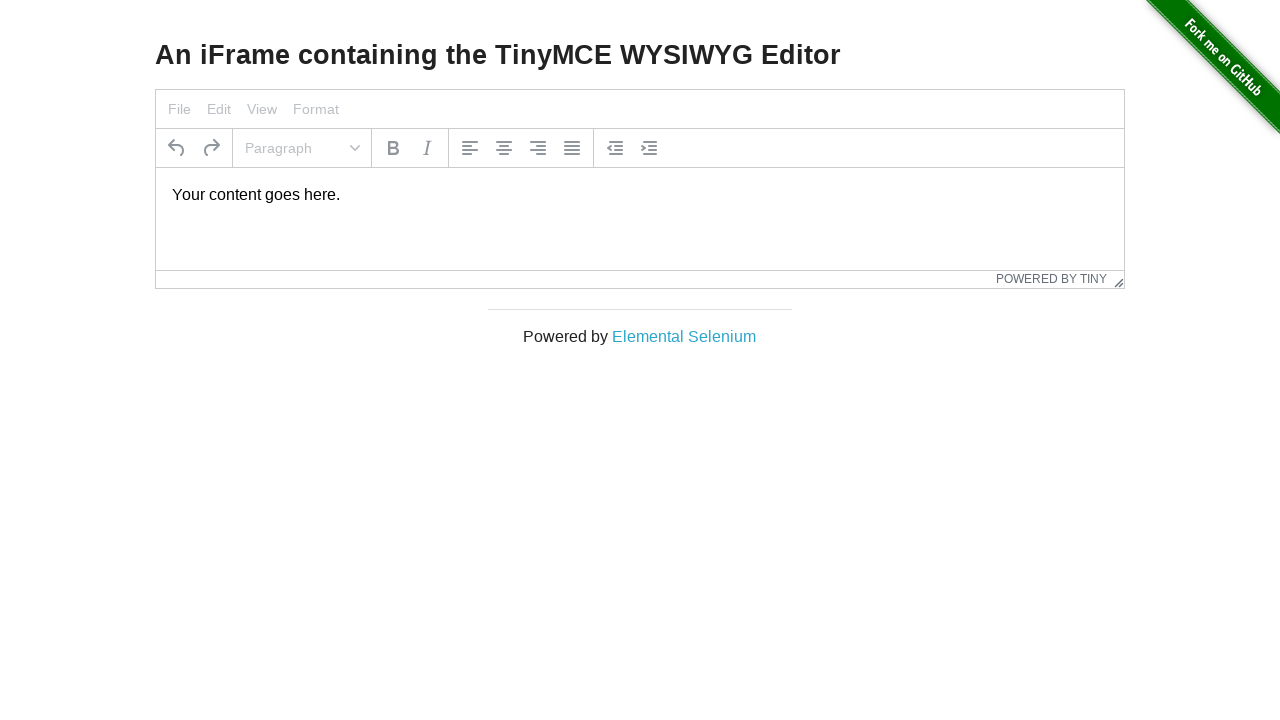

Selected all text in text box using Ctrl+A on #mce_0_ifr >> internal:control=enter-frame >> p
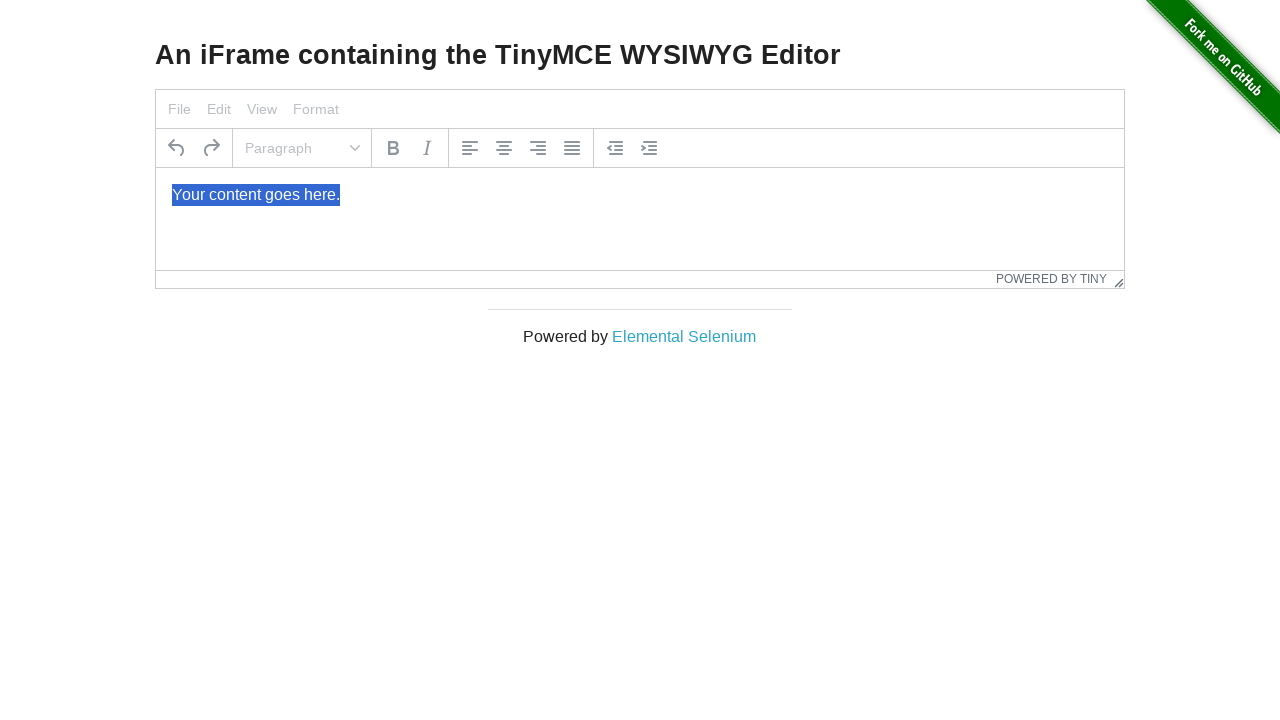

Typed 'Merhaba Dunya' in text box on #mce_0_ifr >> internal:control=enter-frame >> p
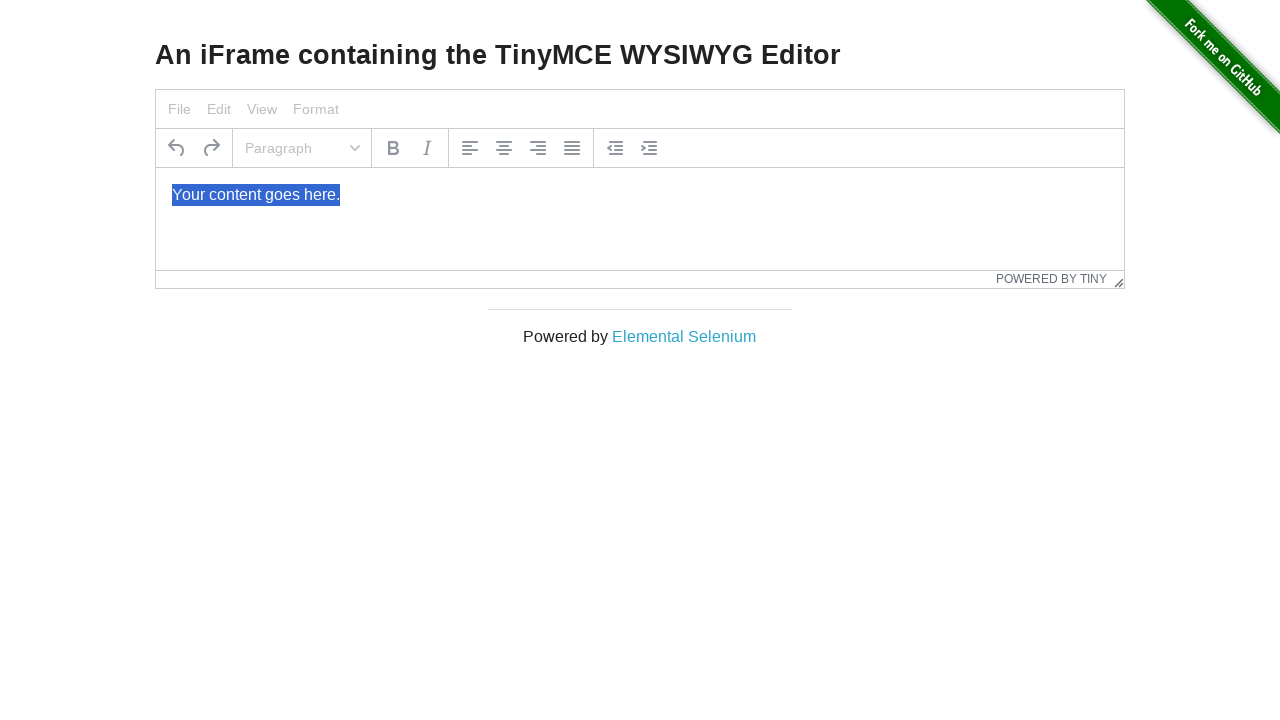

Located Elemental Selenium footer link in main page context
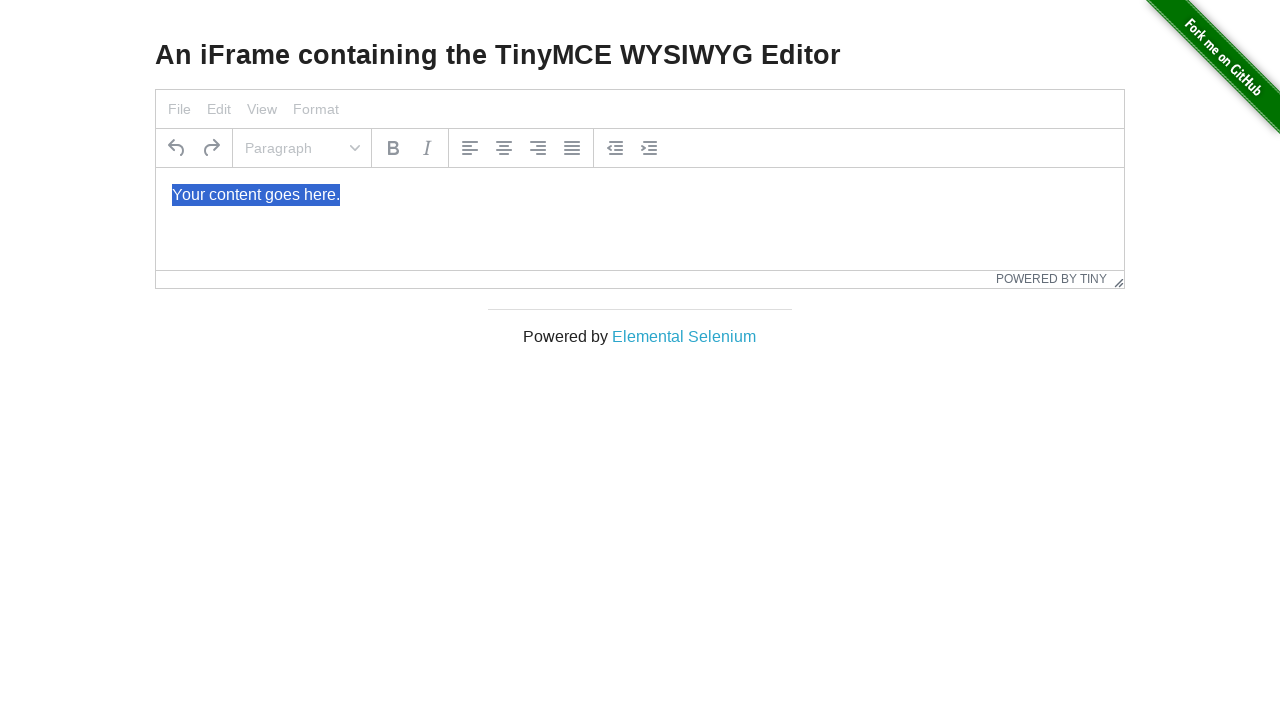

Verified Elemental Selenium link is visible in footer
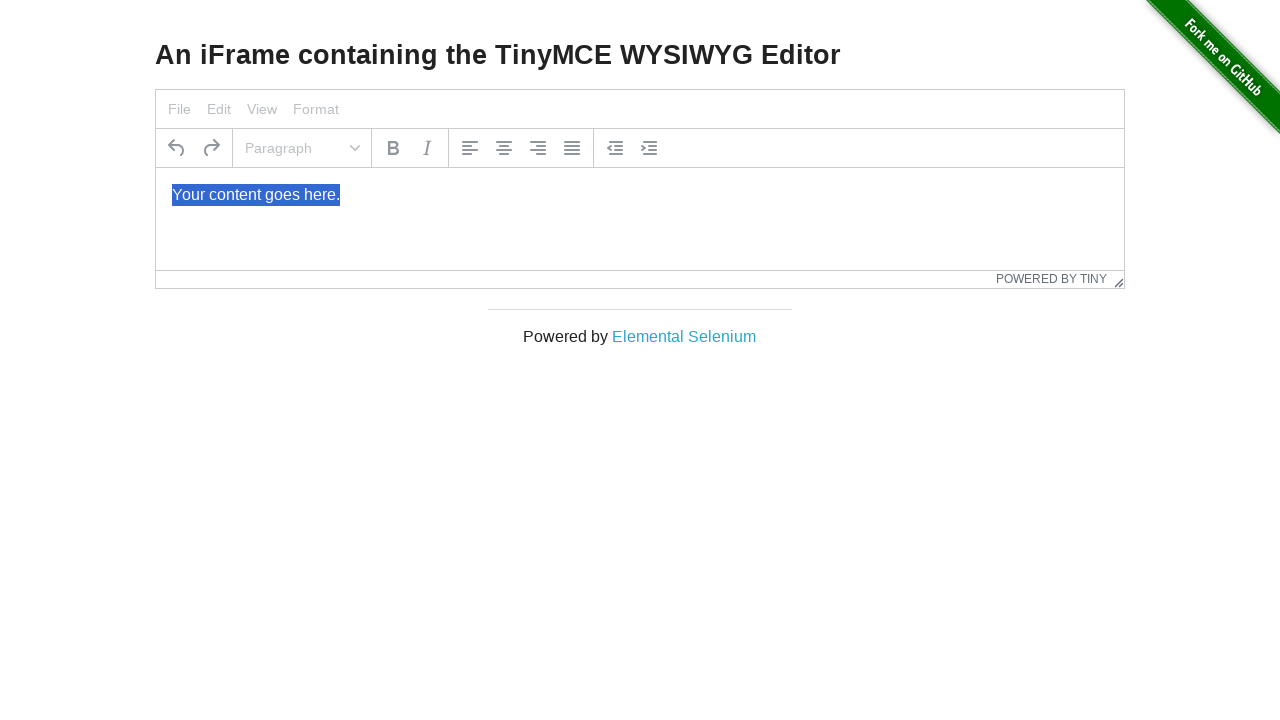

Printed Elemental Selenium link text content
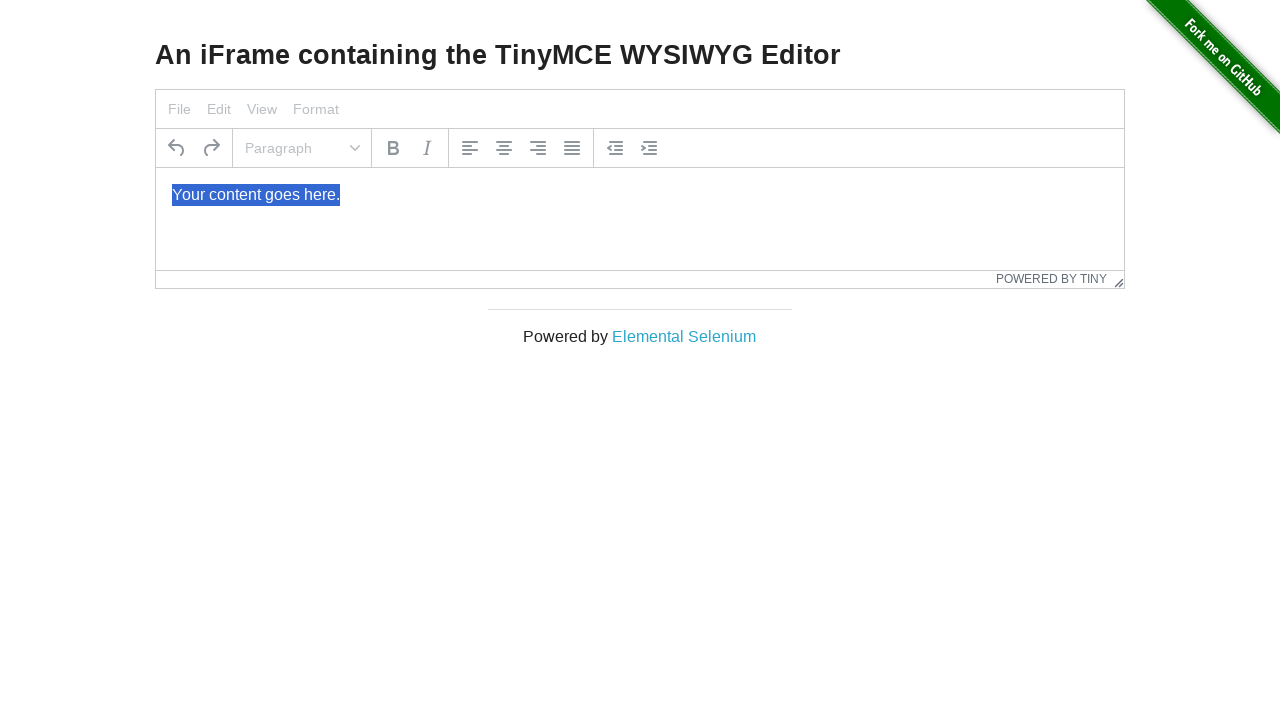

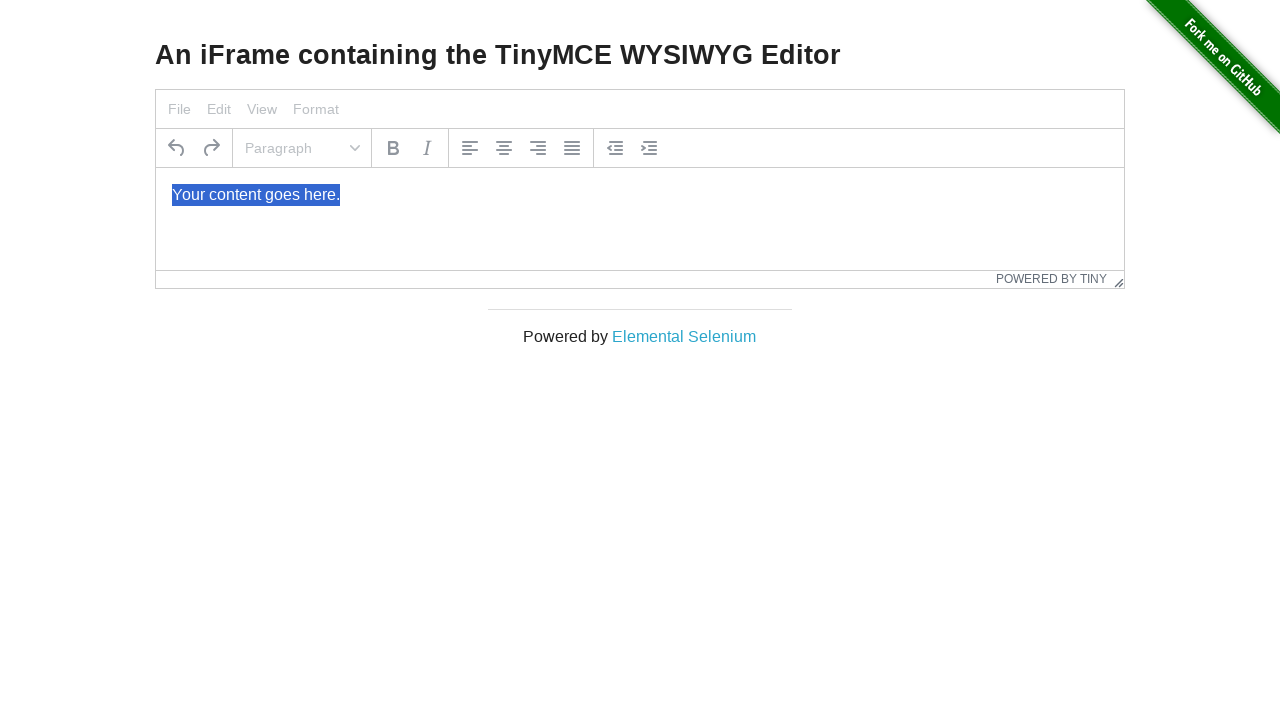